Navigates to testotomasyonu.com homepage and verifies the URL contains the expected domain name

Starting URL: https://www.testotomasyonu.com

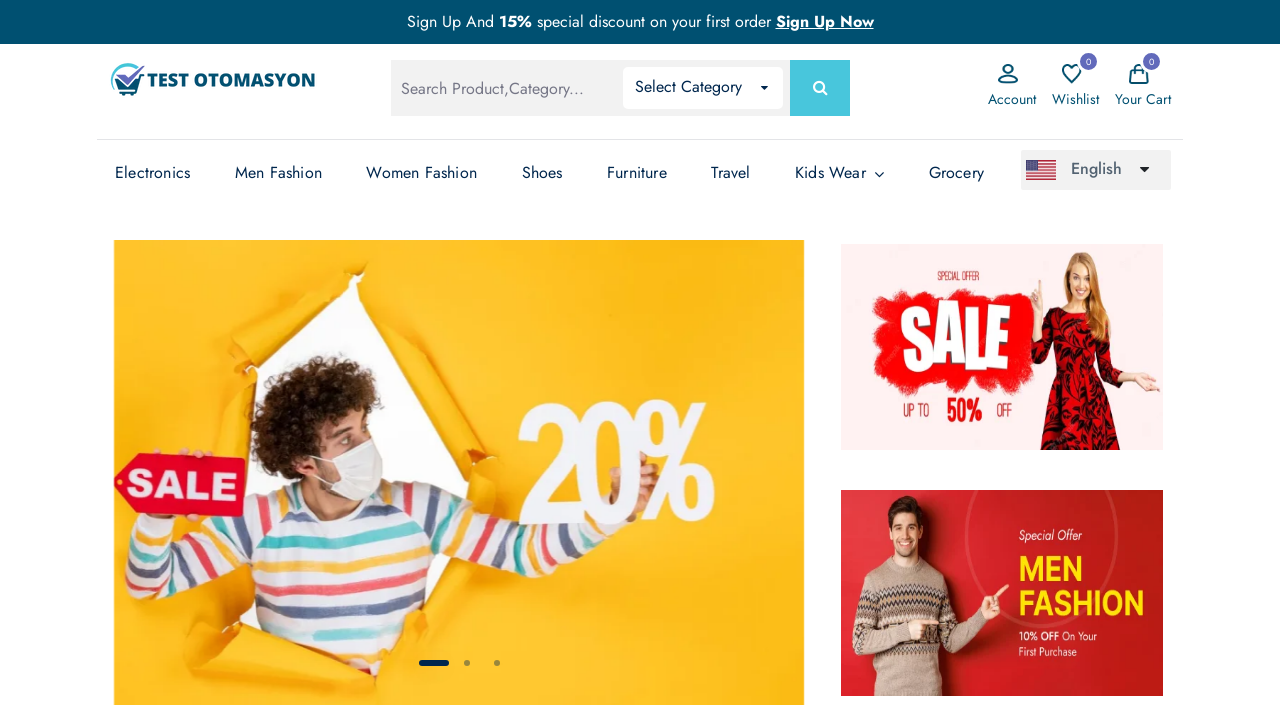

Waited for page to load (domcontentloaded state)
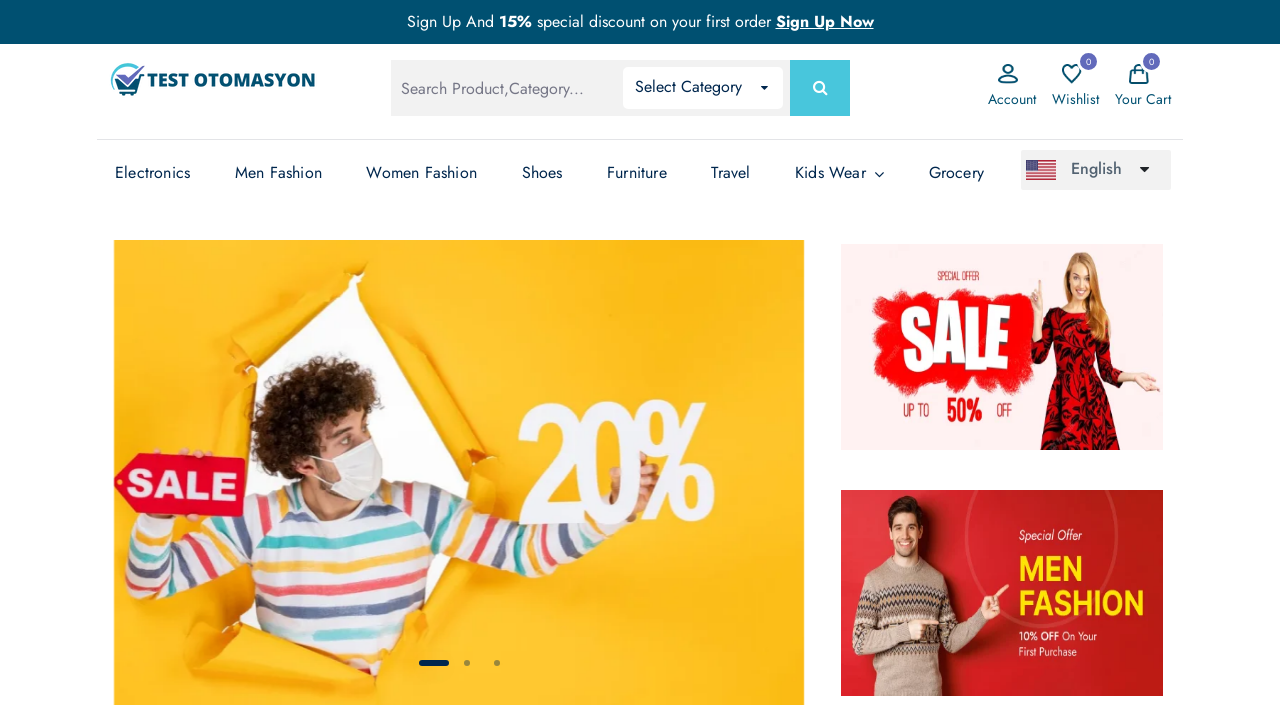

Verified URL contains 'testotomasyonu'
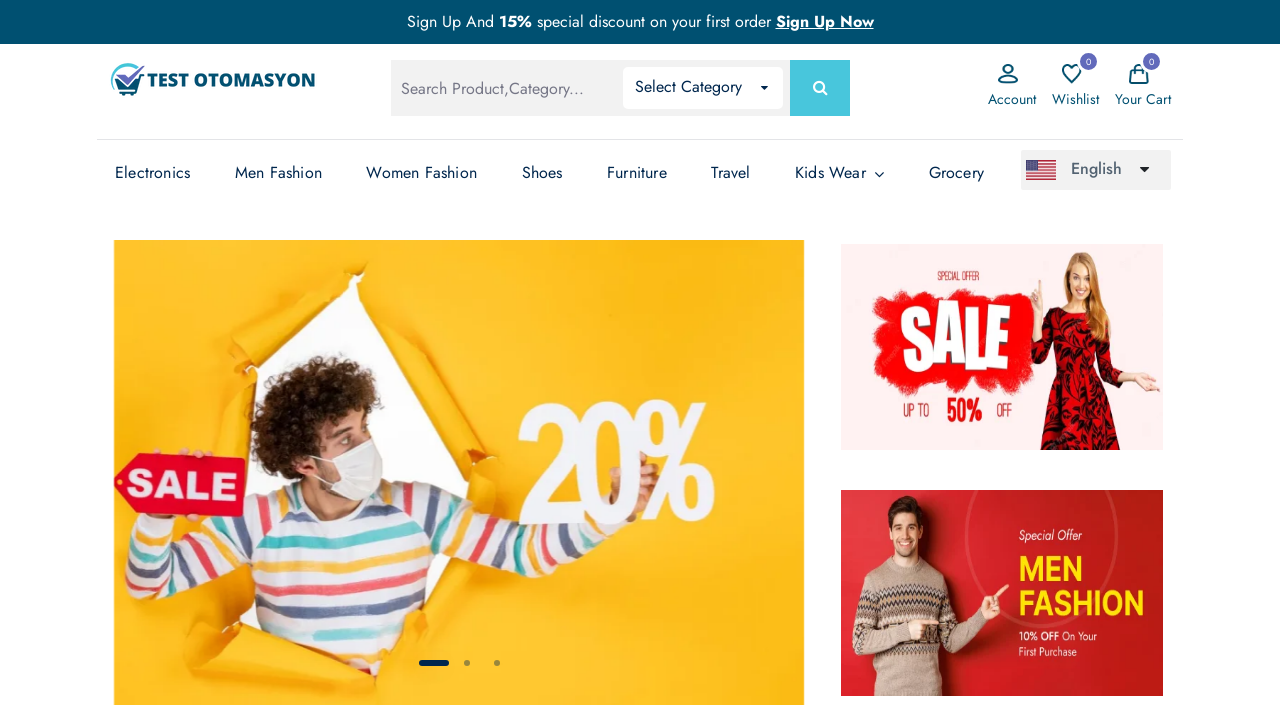

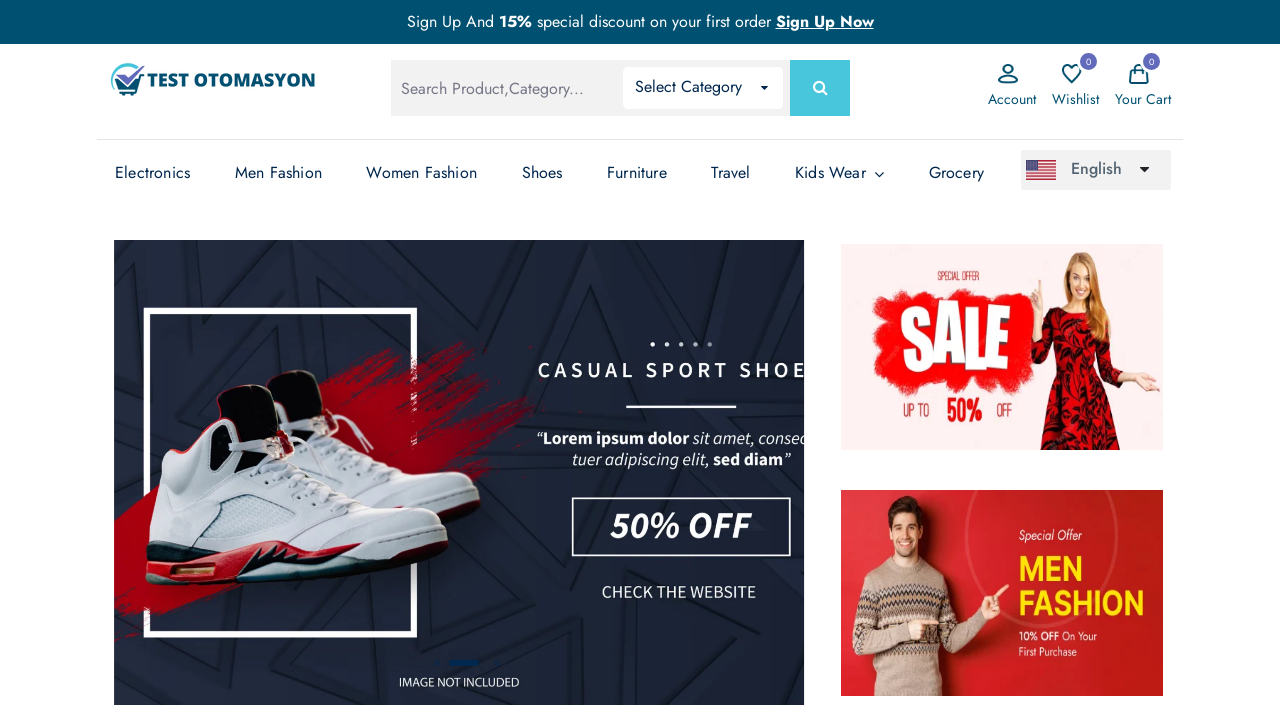